Tests scrolling functionality by navigating to the Large & Deep DOM page and scrolling to a specific table element using JavaScript.

Starting URL: https://the-internet.herokuapp.com

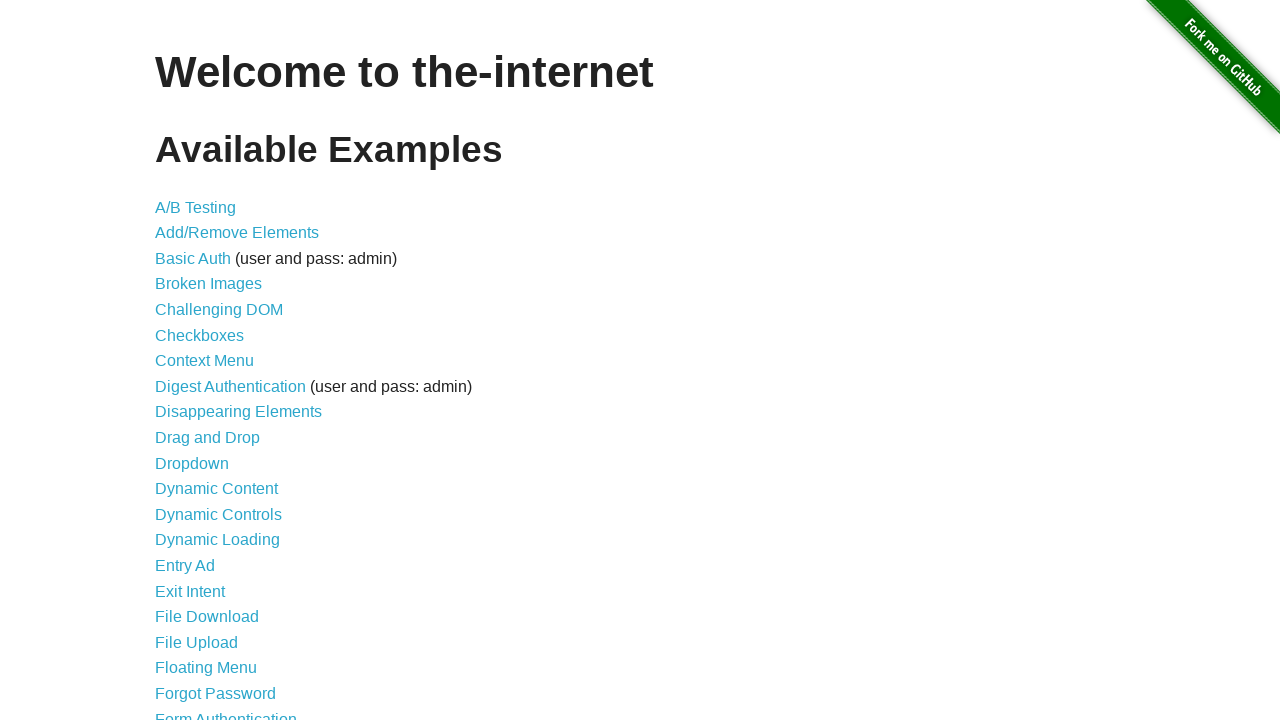

Clicked on Large & Deep DOM link at (225, 361) on a[href='/large']
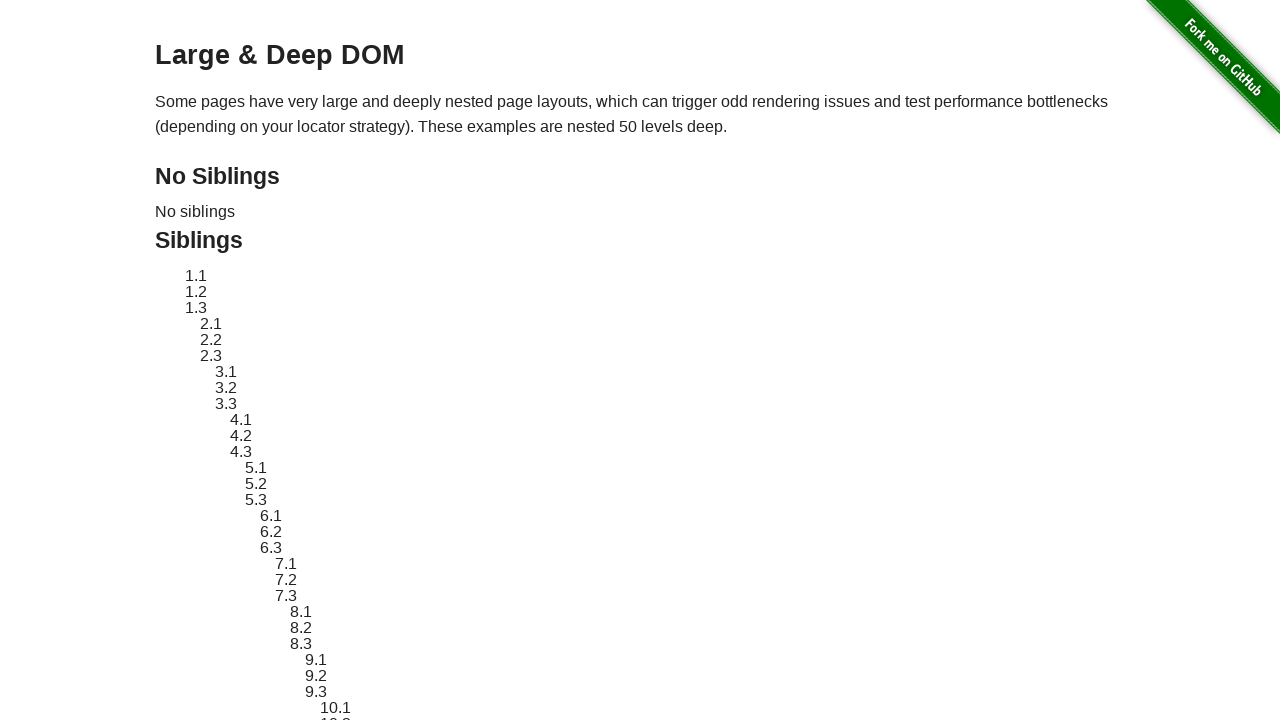

Large table element loaded on page
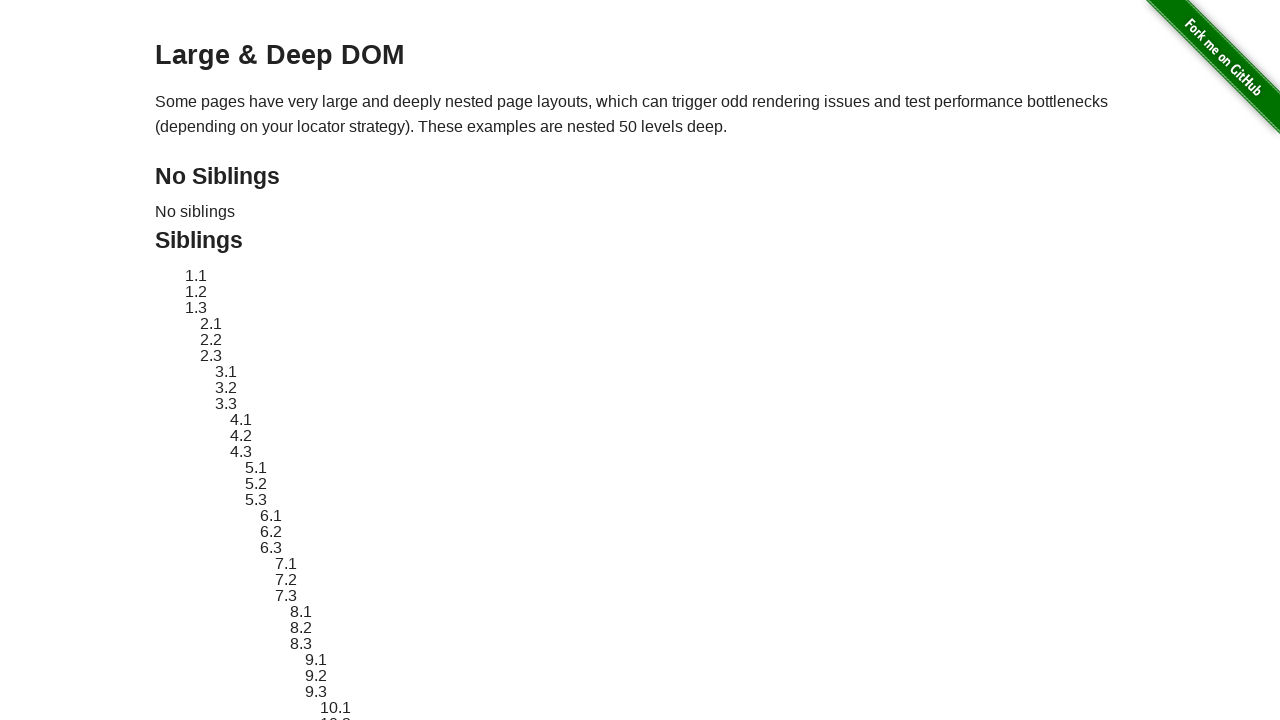

Scrolled to large table using JavaScript
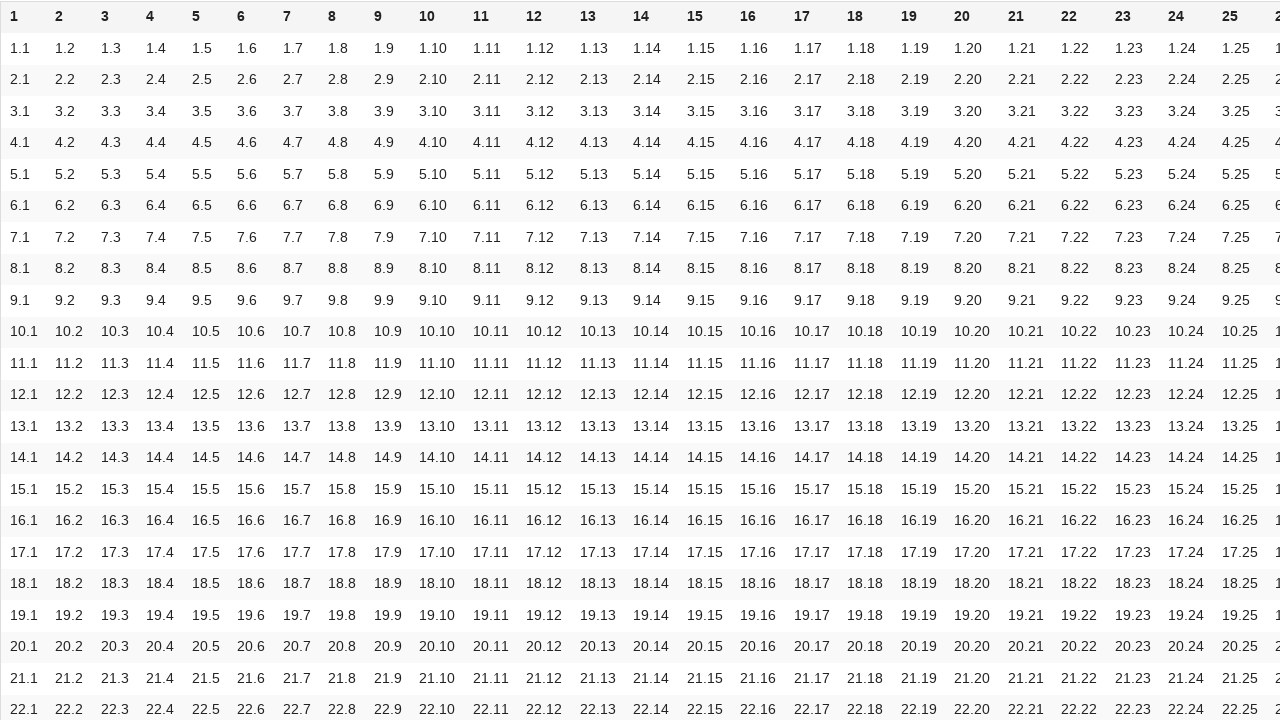

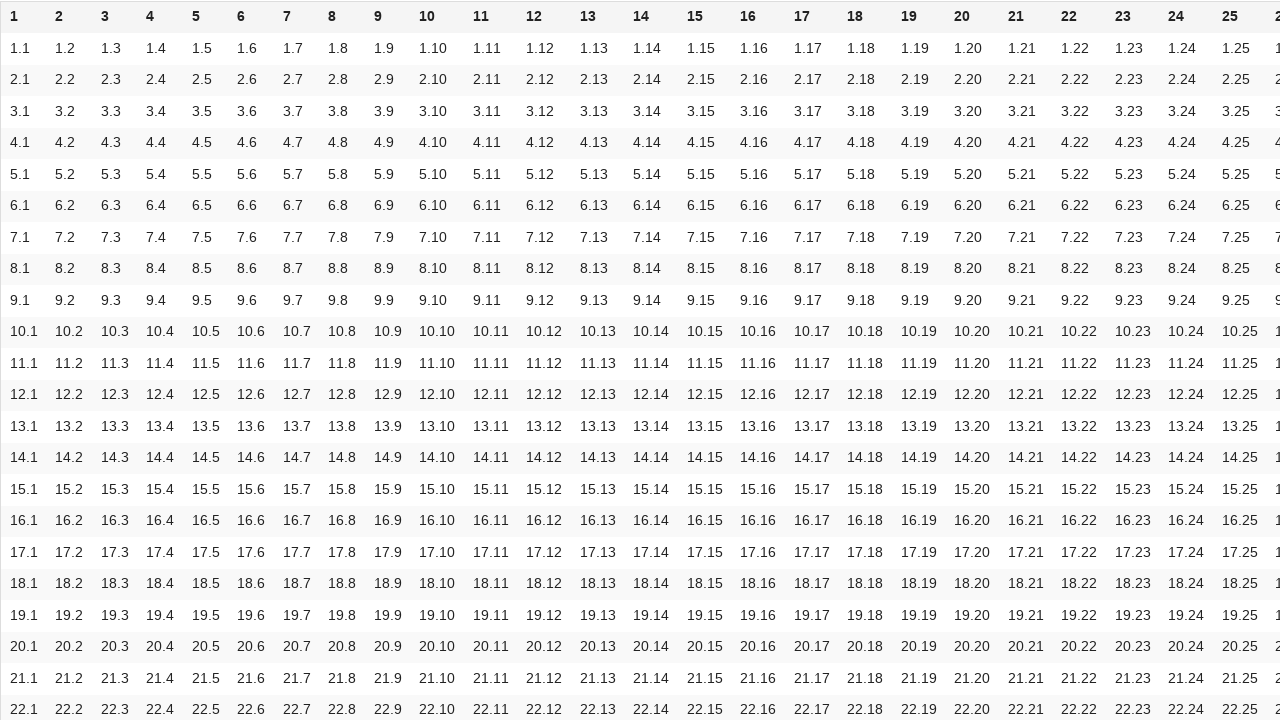